Tests the disabled input functionality by clicking a button that enables an input field after a delay, then filling the field with text and verifying the value change is reflected.

Starting URL: http://uitestingplayground.com/

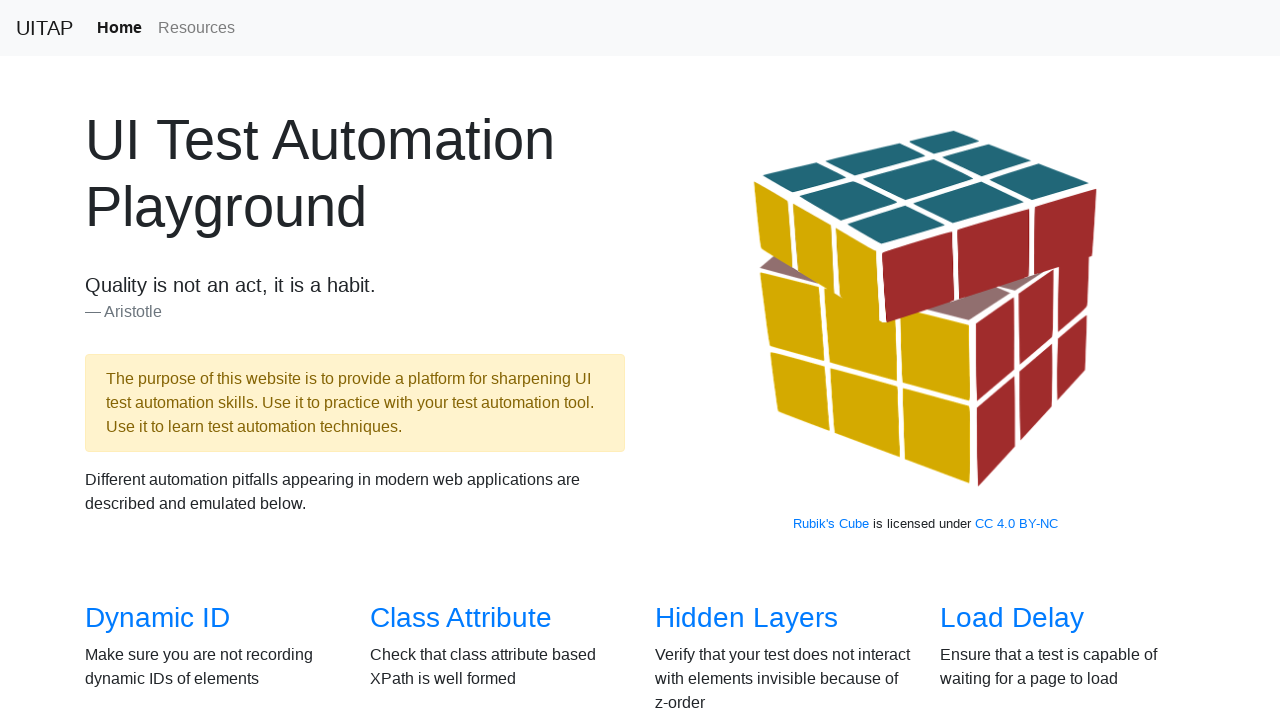

Verified page title matches 'UI Test Automation Playground'
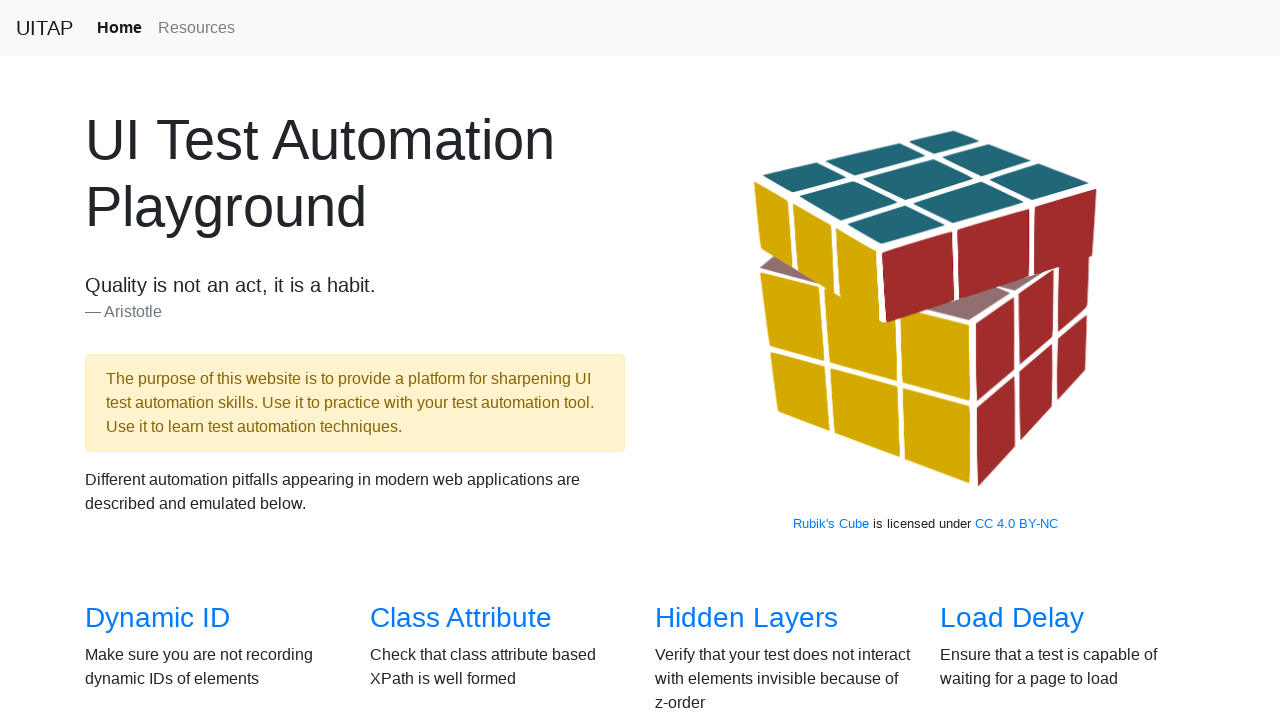

Clicked on 'Disabled Input' link to navigate to feature page at (461, 501) on internal:role=link[name="Disabled Input"s]
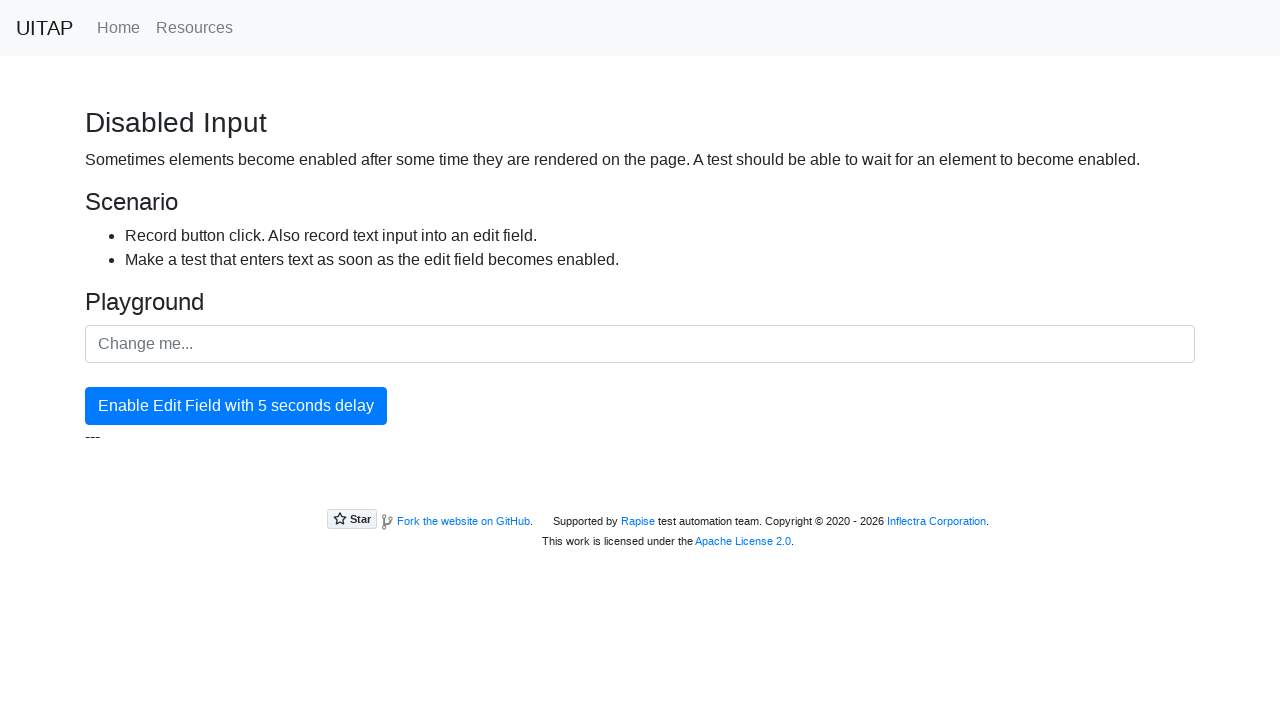

Verified page title matches 'Disabled Input'
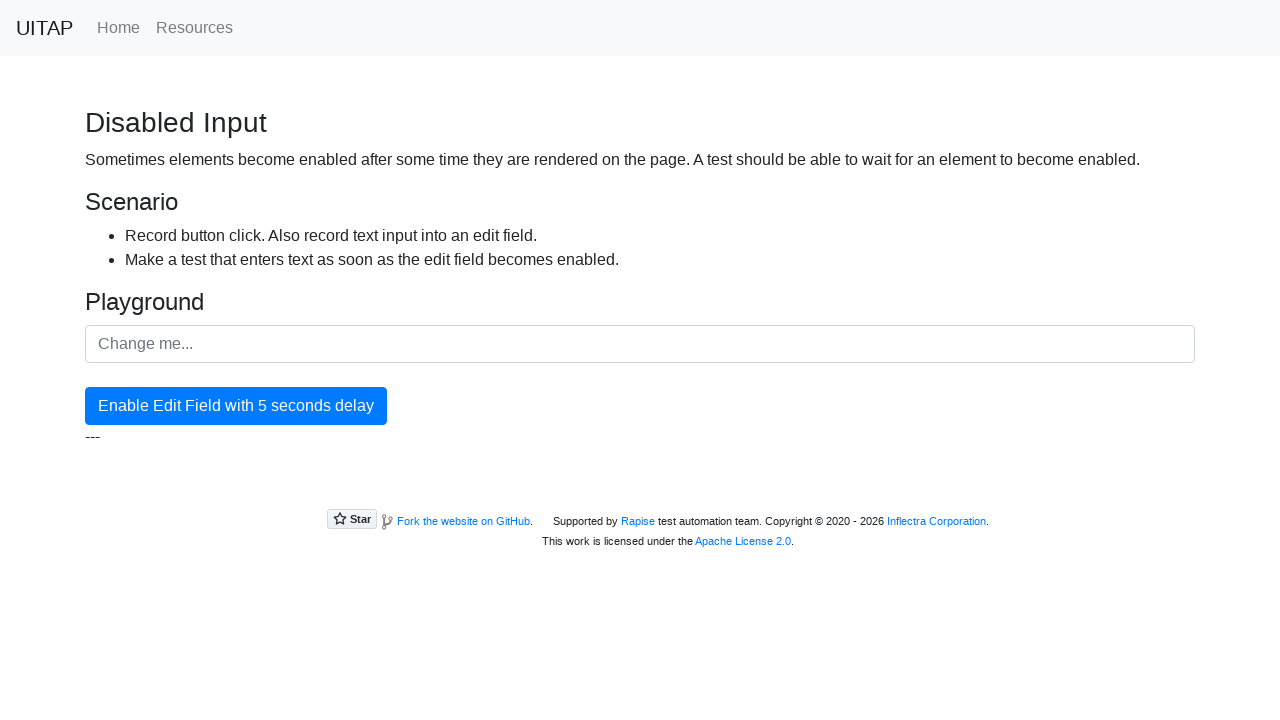

Located button, input status, and input field elements
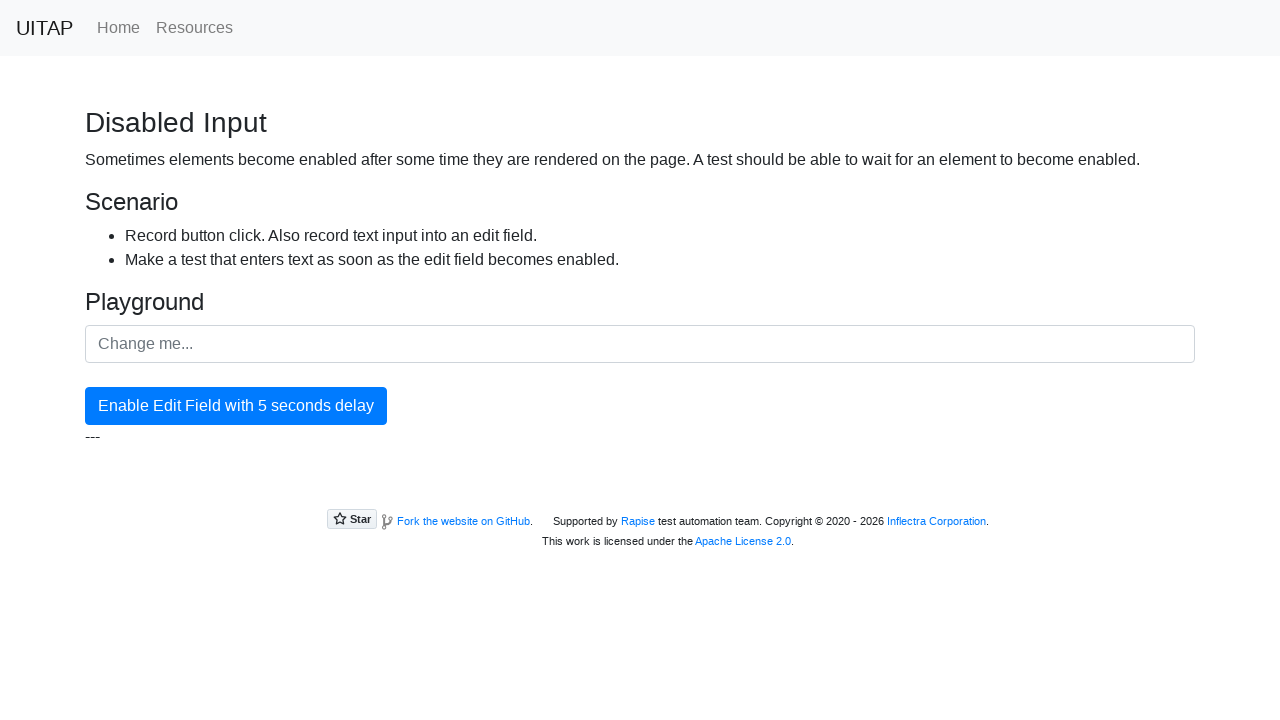

Clicked button to trigger 5-second delay for input field enablement at (236, 406) on internal:role=button[name="Enable Edit Field with 5 seconds delay"i]
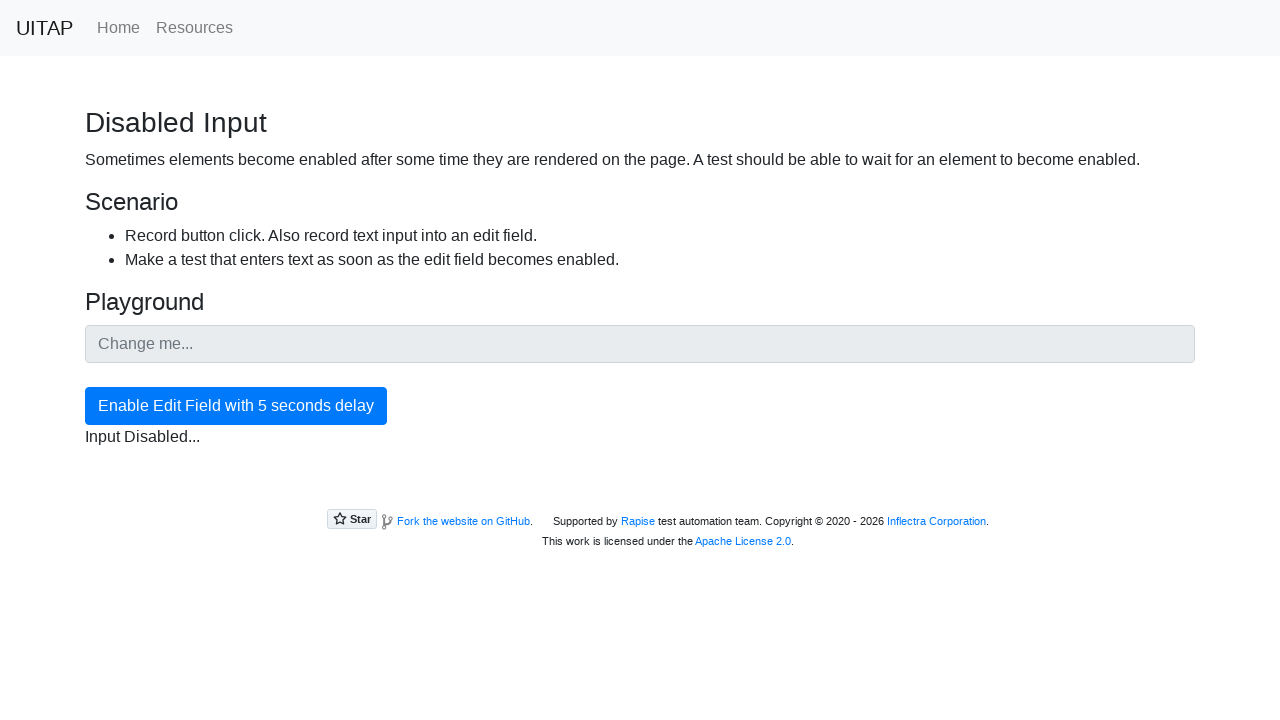

Verified input field is initially disabled with 'Input Disabled...' message
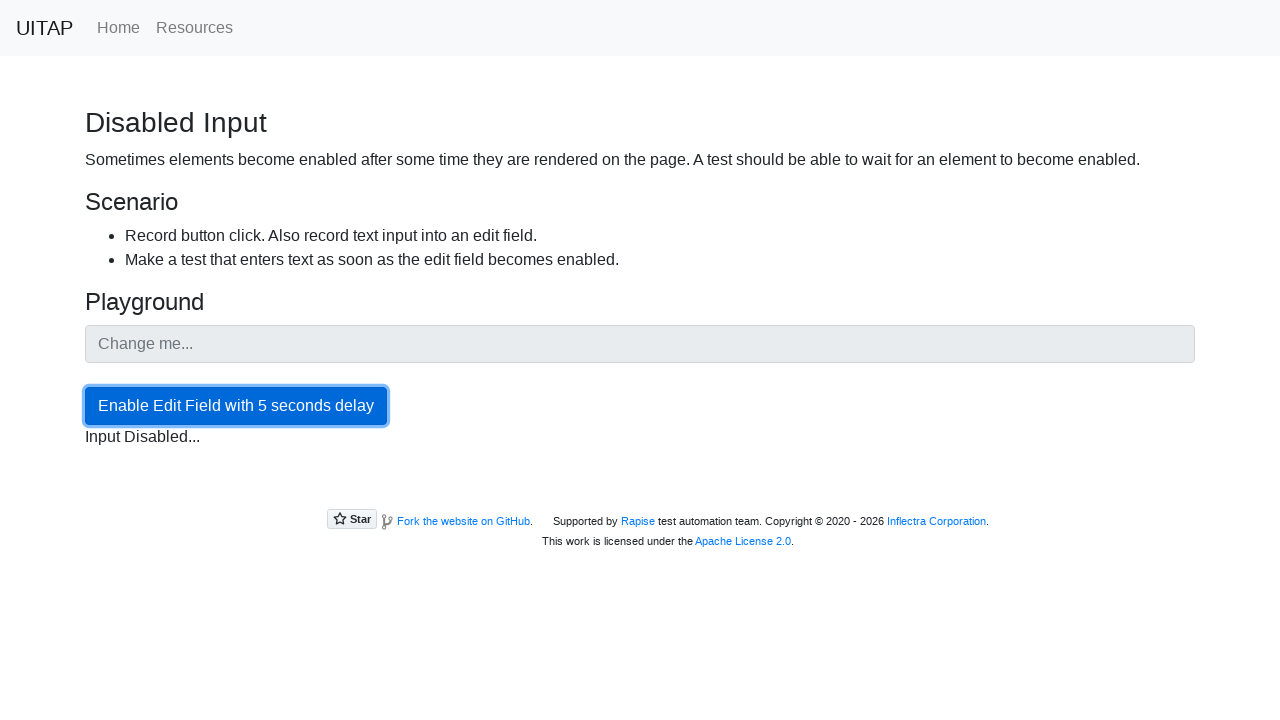

Waited for and verified input field became enabled after delay
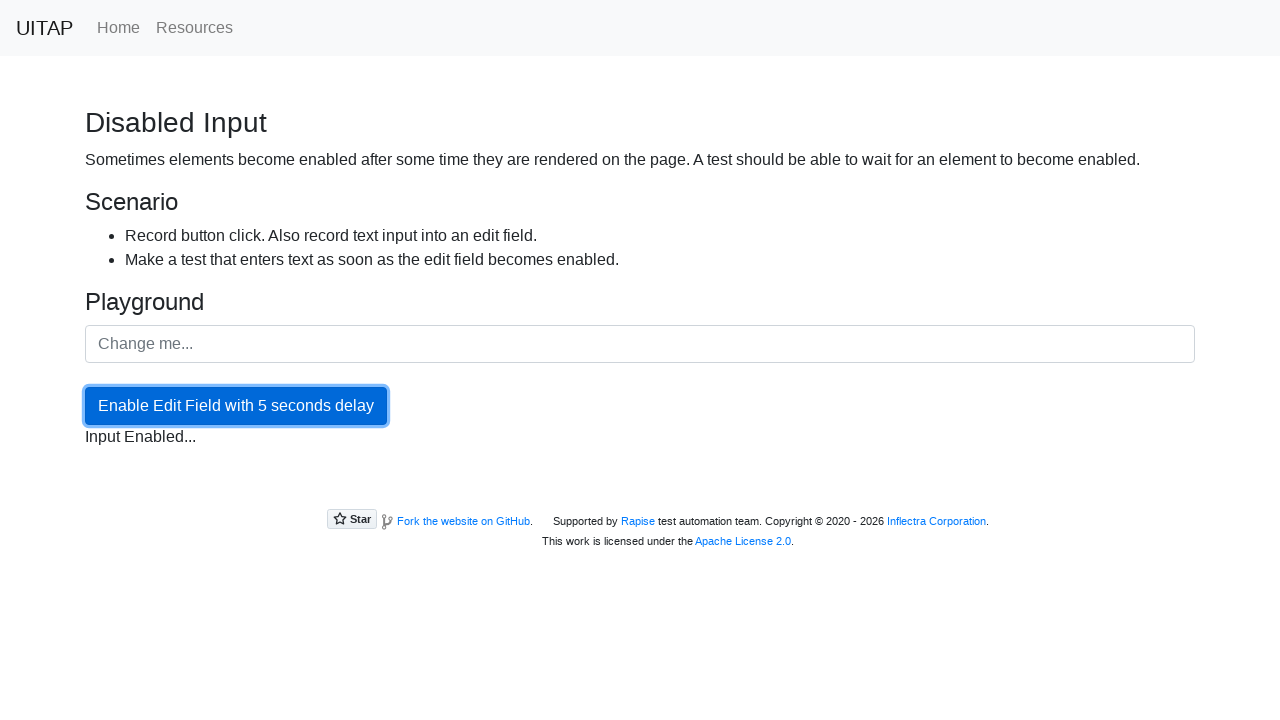

Filled input field with text 'Hello world' on #inputField
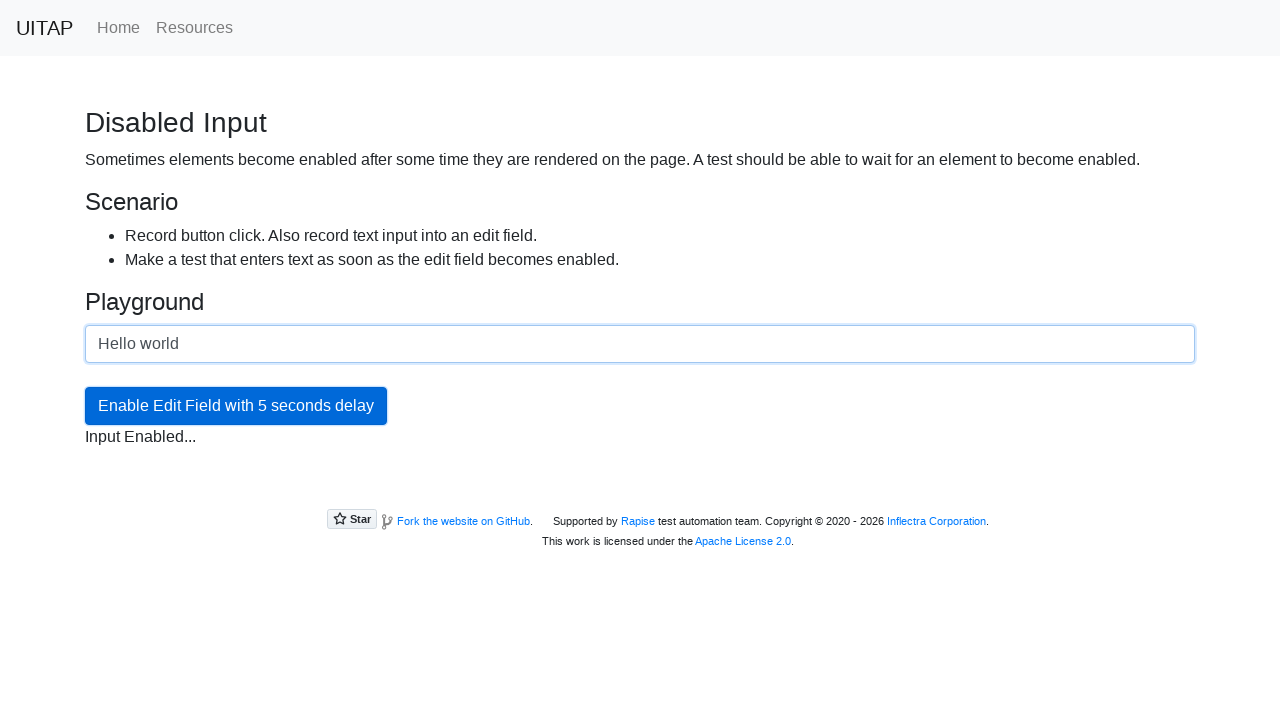

Pressed Enter to submit the input value on #inputField
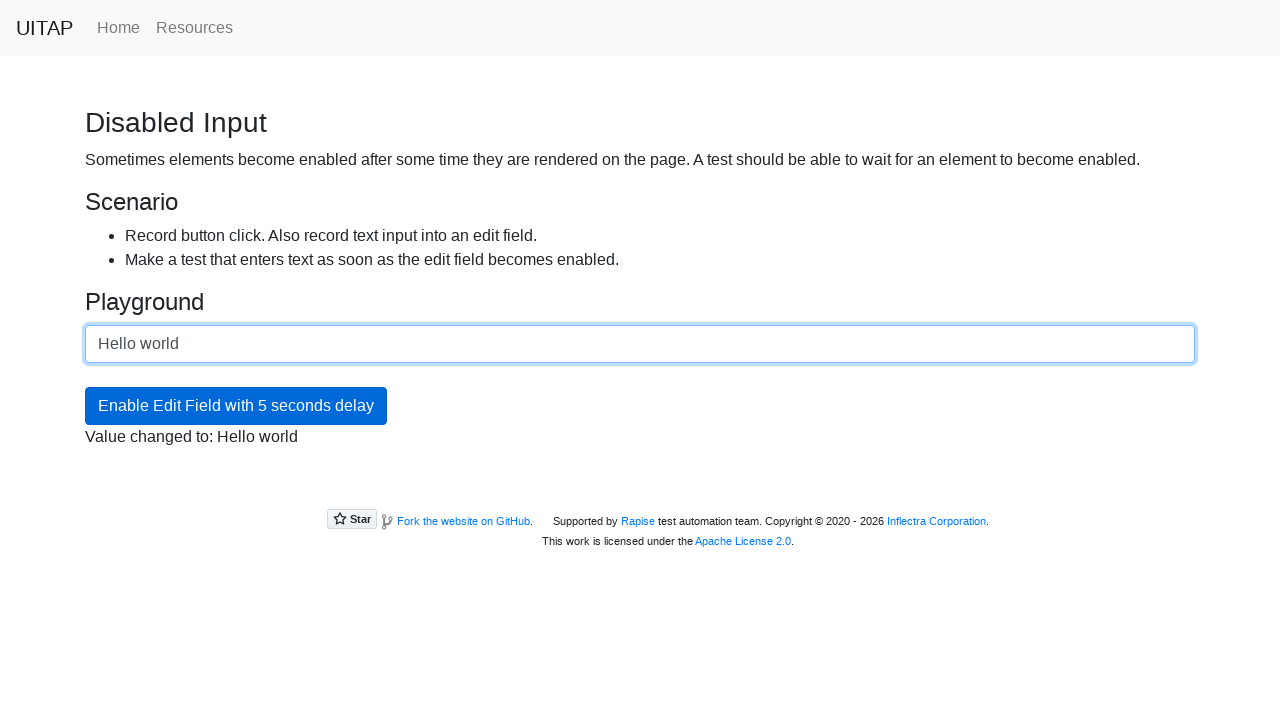

Verified value change is reflected with 'Value changed to: Hello world' message
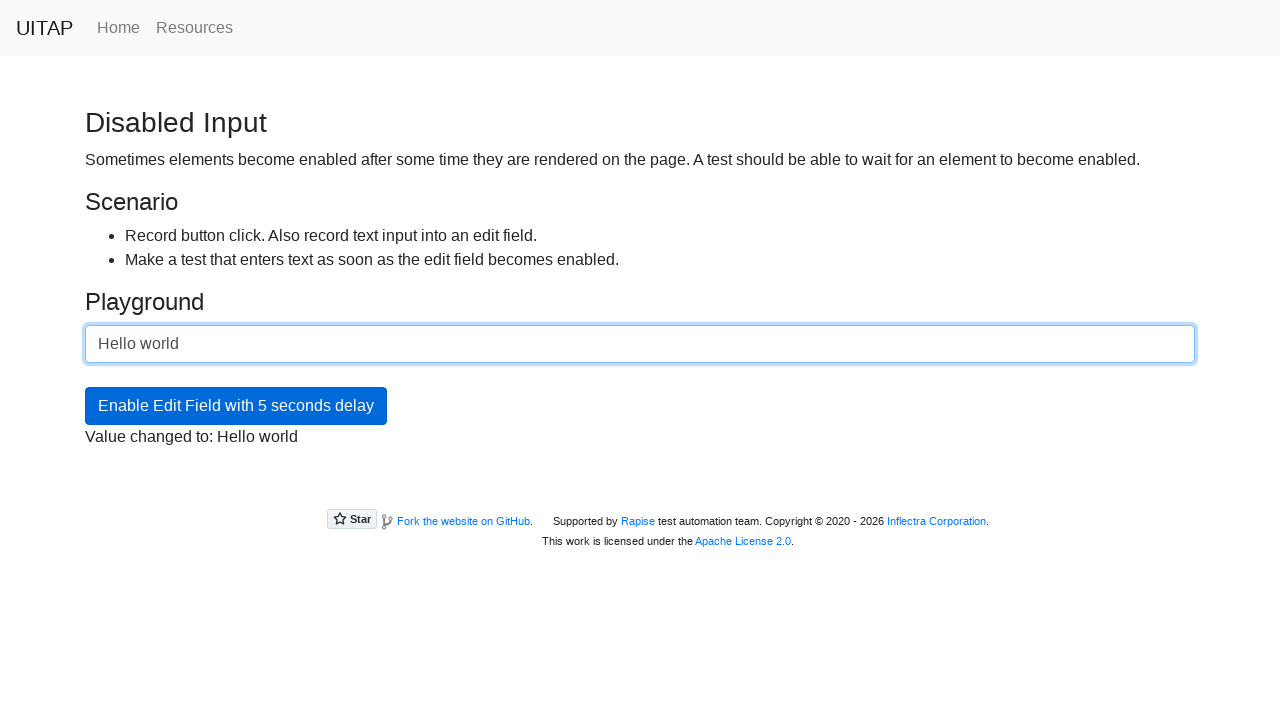

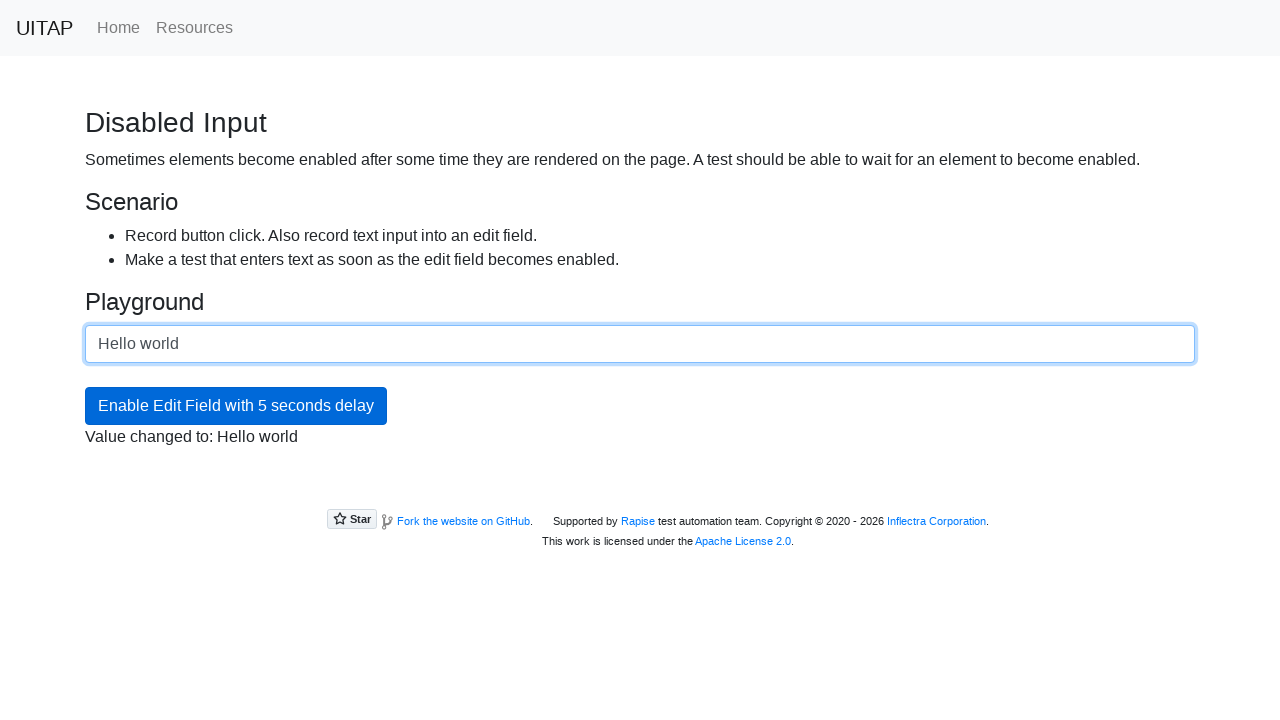